Waits for a price element to display "100", then solves a mathematical problem and submits the answer

Starting URL: http://suninjuly.github.io/explicit_wait2.html

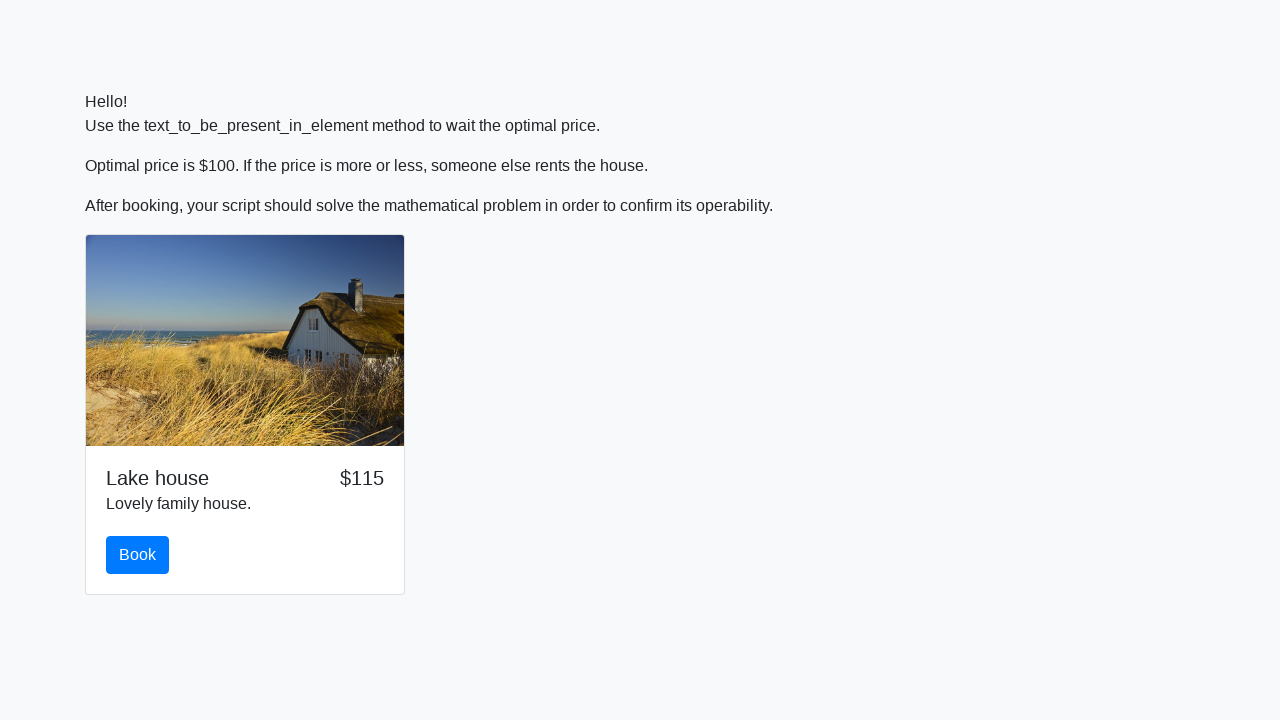

Waited for price element to display '100'
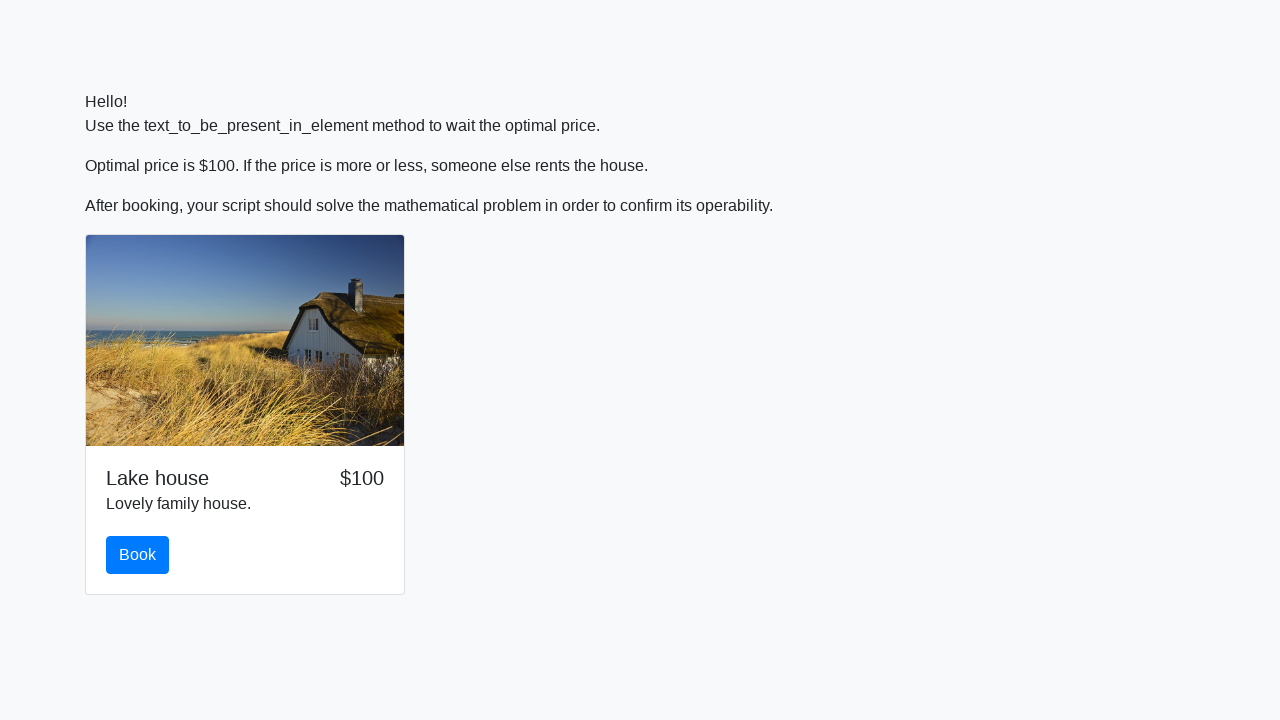

Clicked the book button at (138, 555) on button.btn
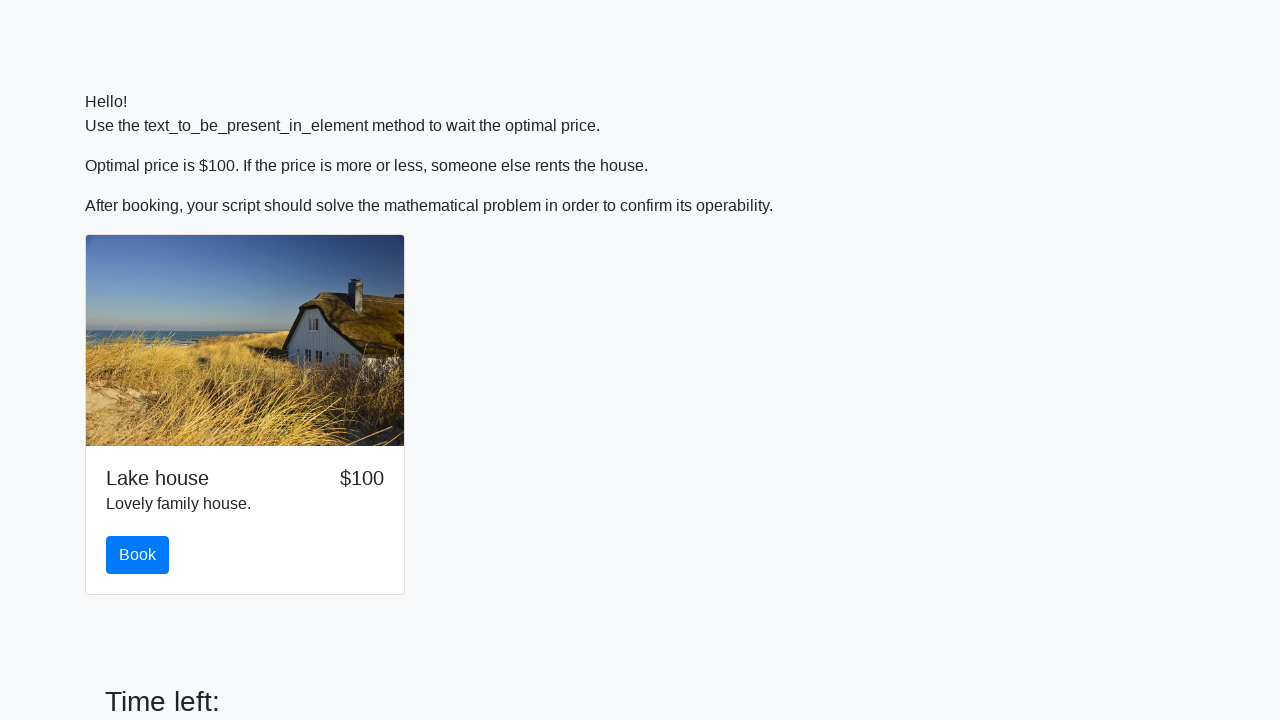

Retrieved input value: 307
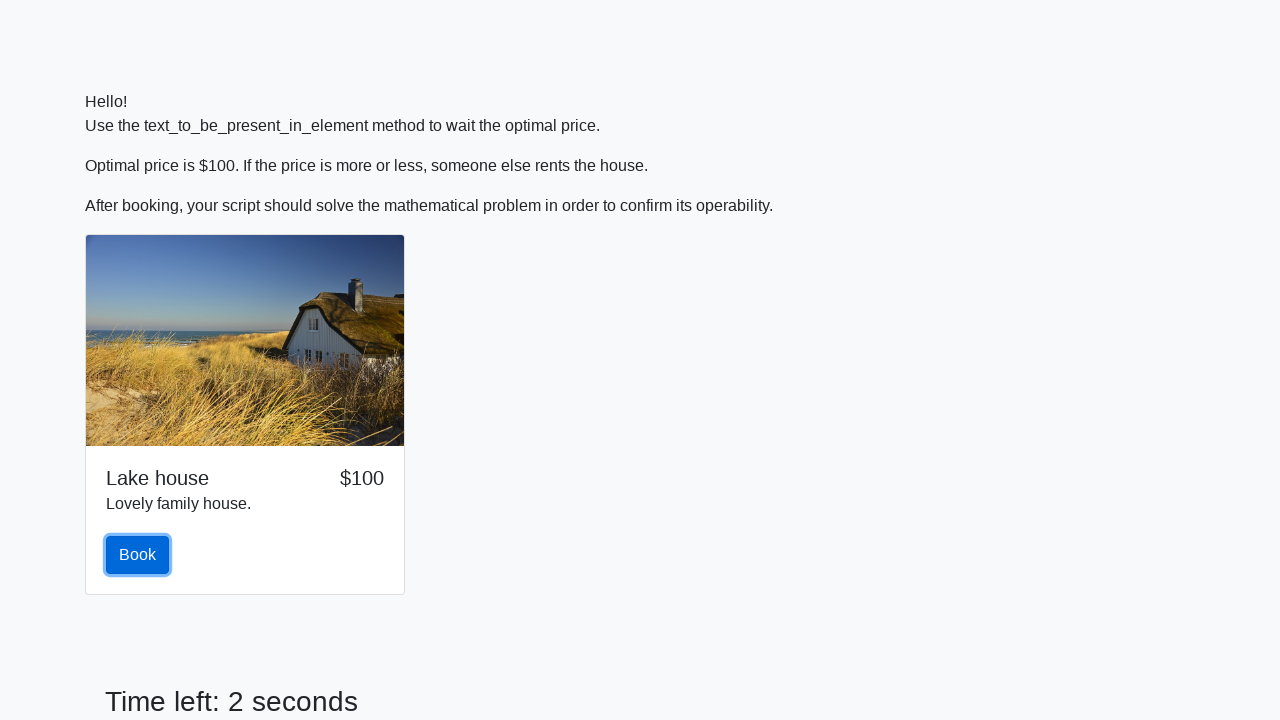

Calculated answer using formula: 2.2212475208539244
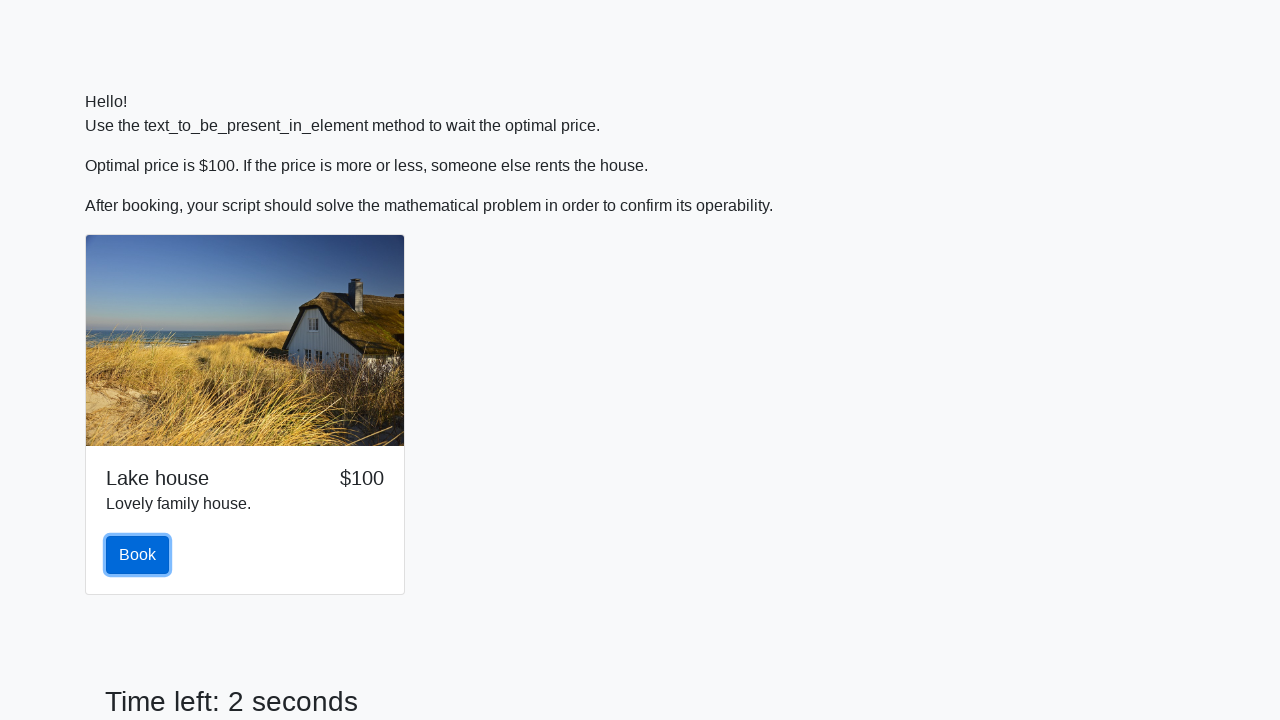

Filled answer field with calculated value: 2.2212475208539244 on #answer
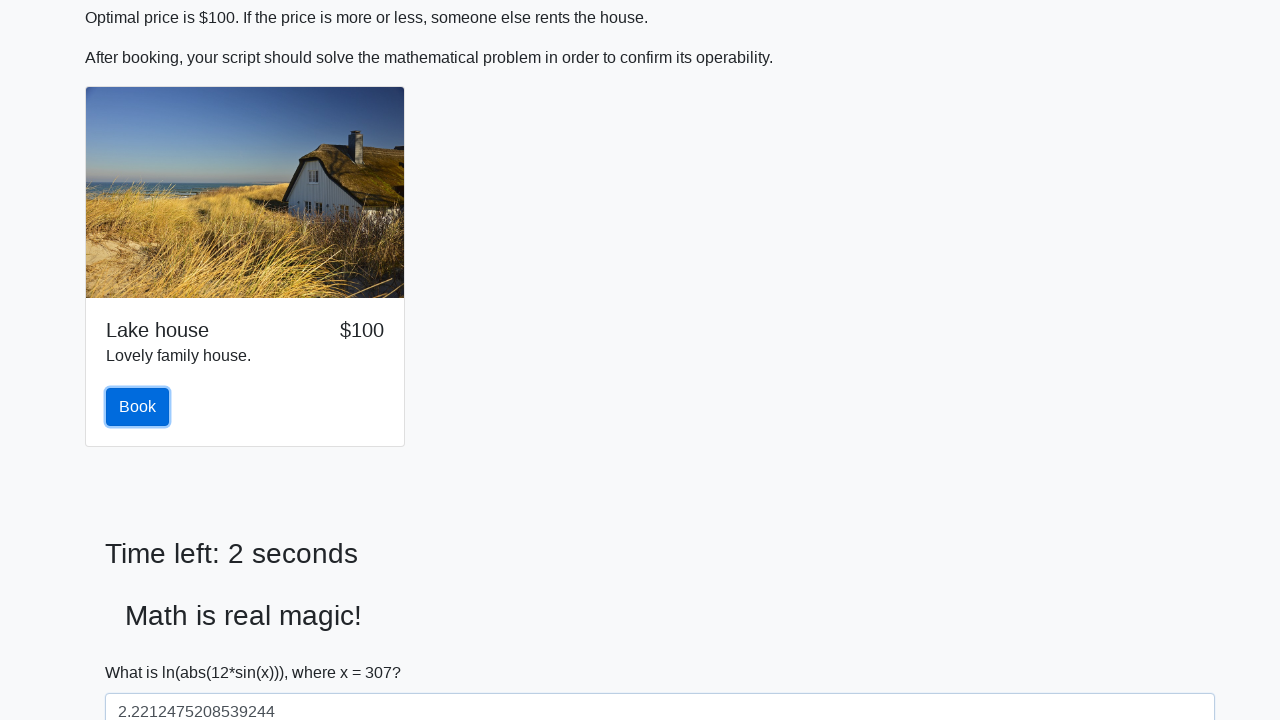

Clicked solve button to submit the answer at (143, 651) on #solve
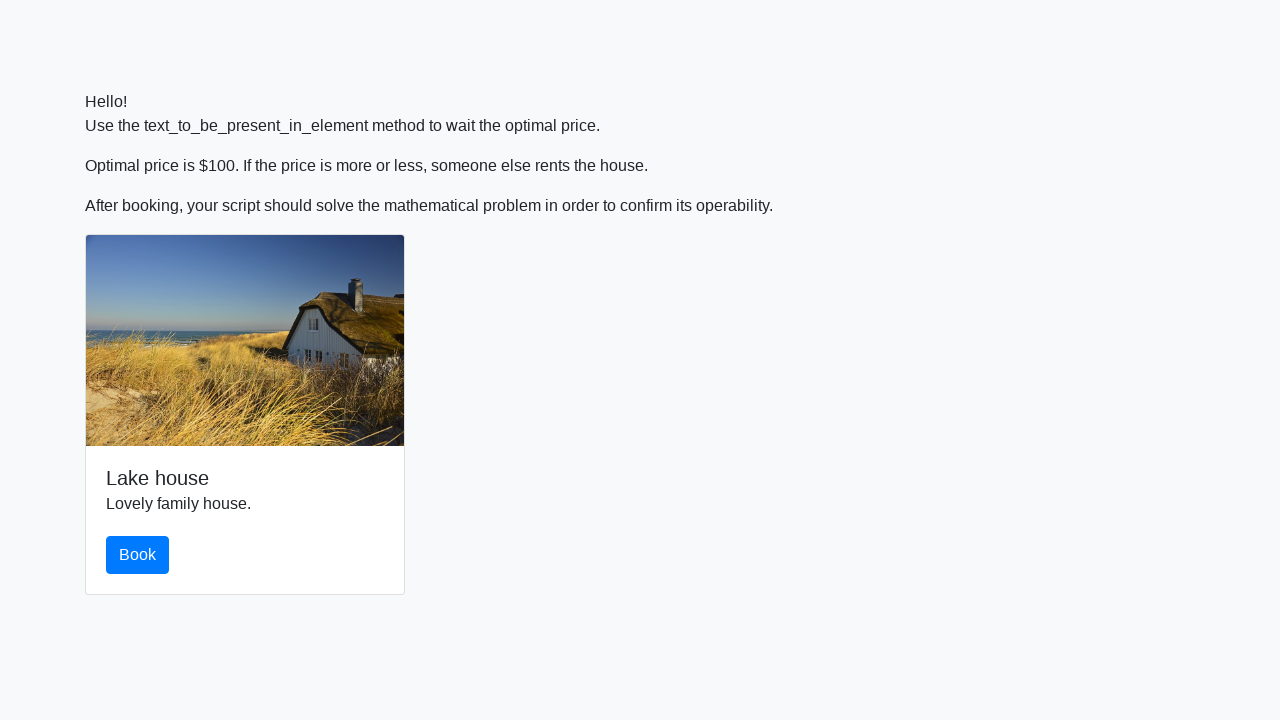

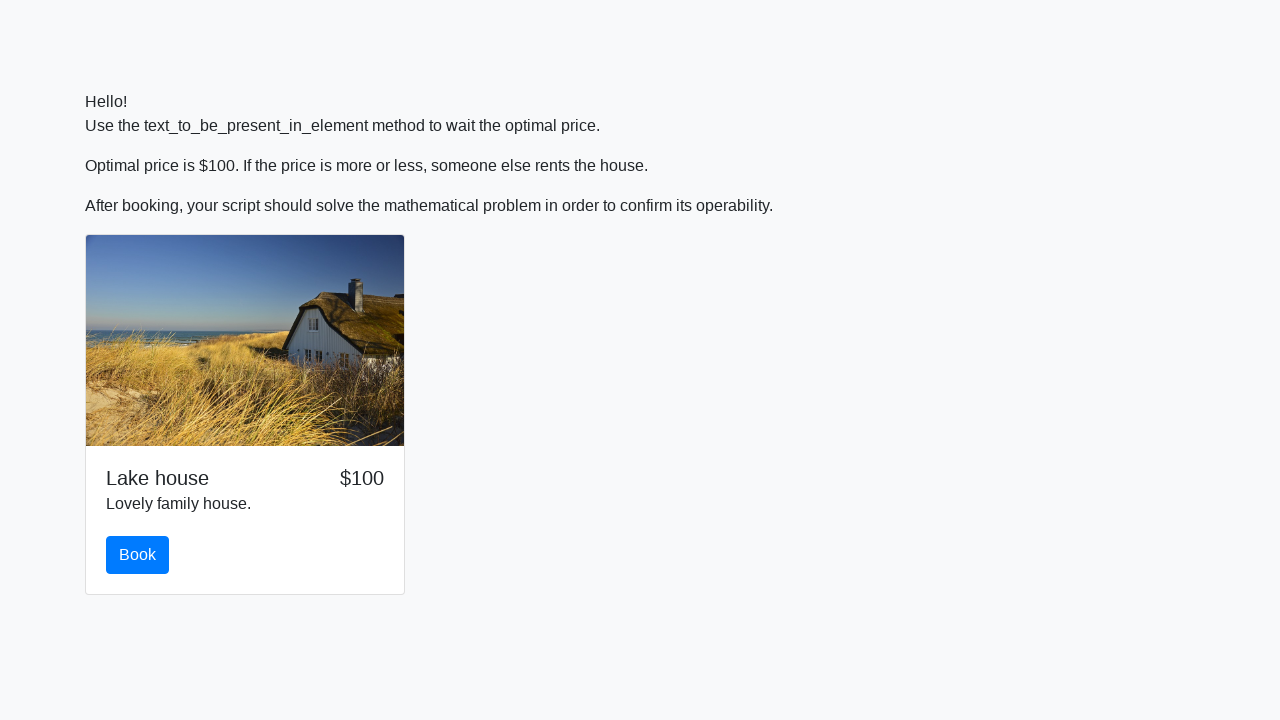